Tests iframe handling by switching between multiple frames on a test page, clicking buttons within each frame, and verifying the button text changes after clicking.

Starting URL: https://www.leafground.com/frame.xhtml

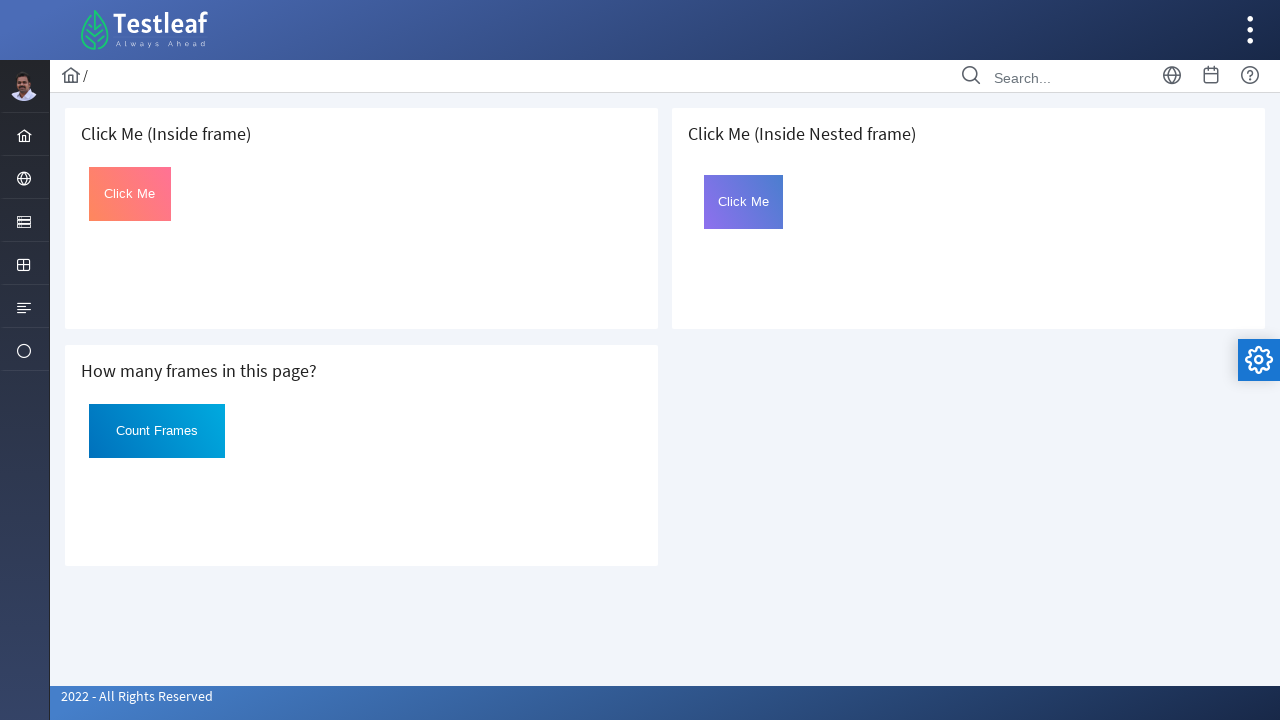

Located first iframe on the page
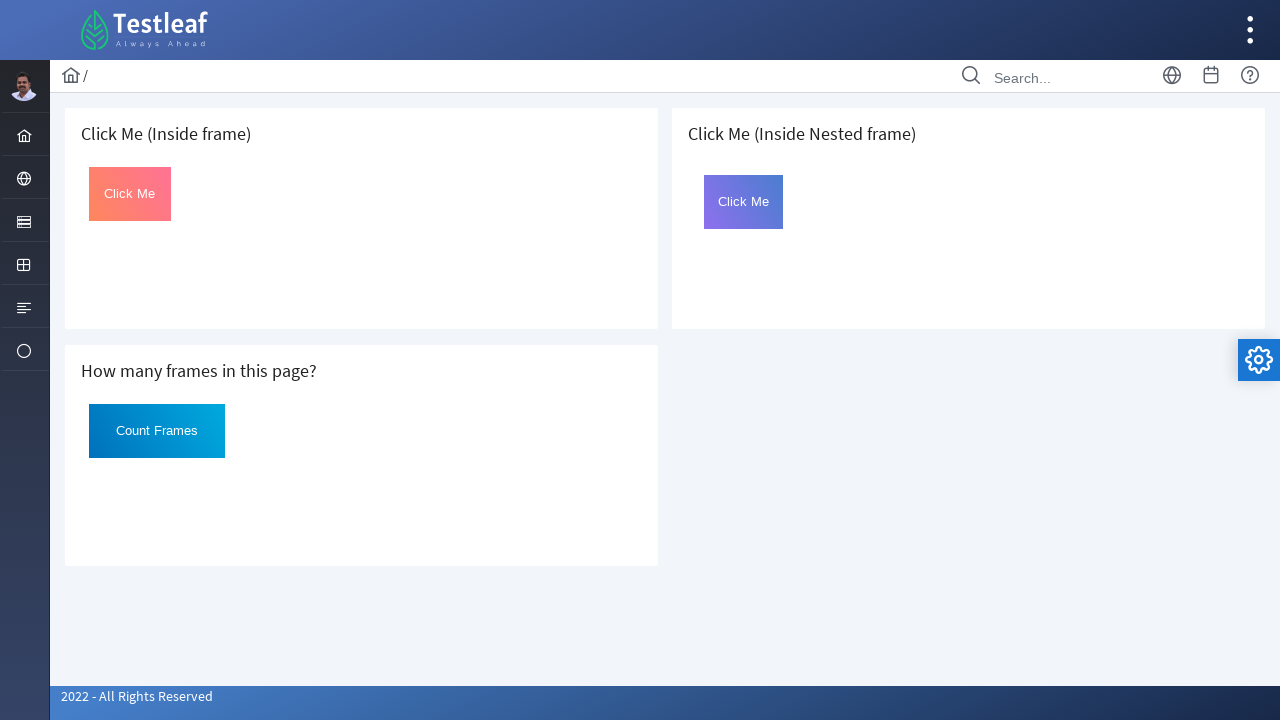

Clicked 'Click Me' button in first frame at (130, 194) on iframe >> nth=0 >> internal:control=enter-frame >> xpath=//button[text()='Click 
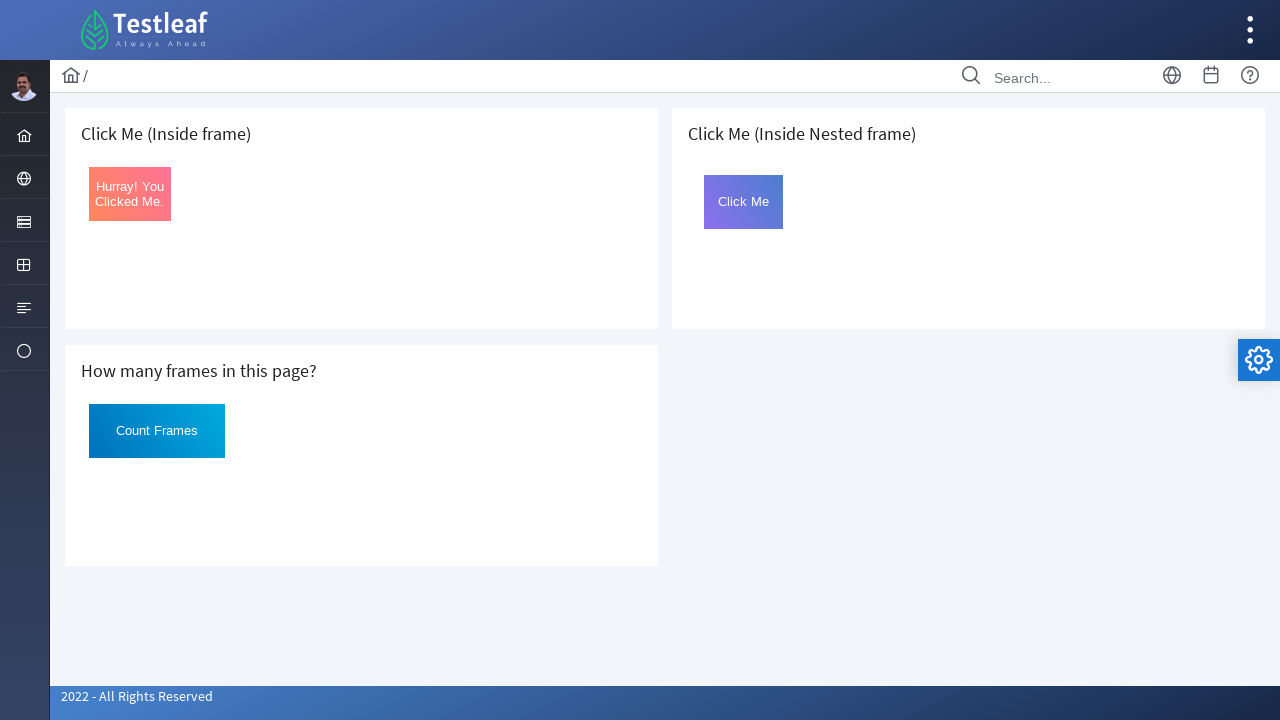

Waited 1 second for animations to complete
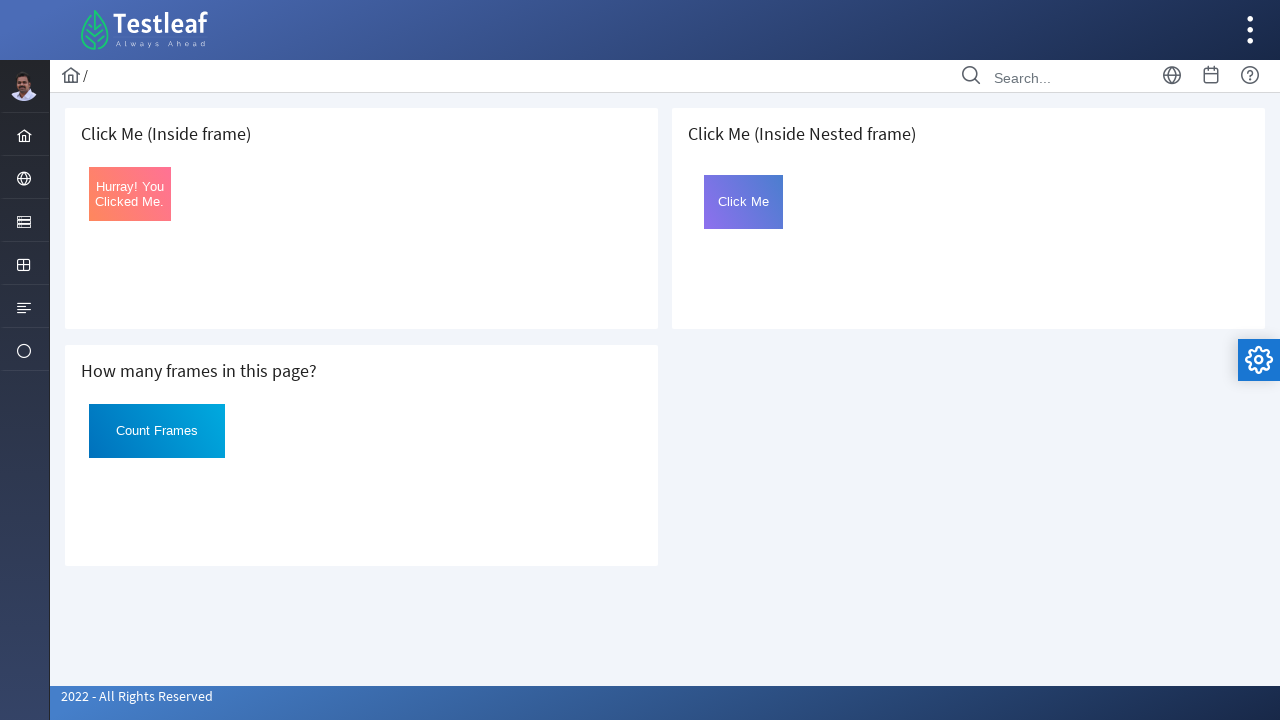

Retrieved all frames on the page
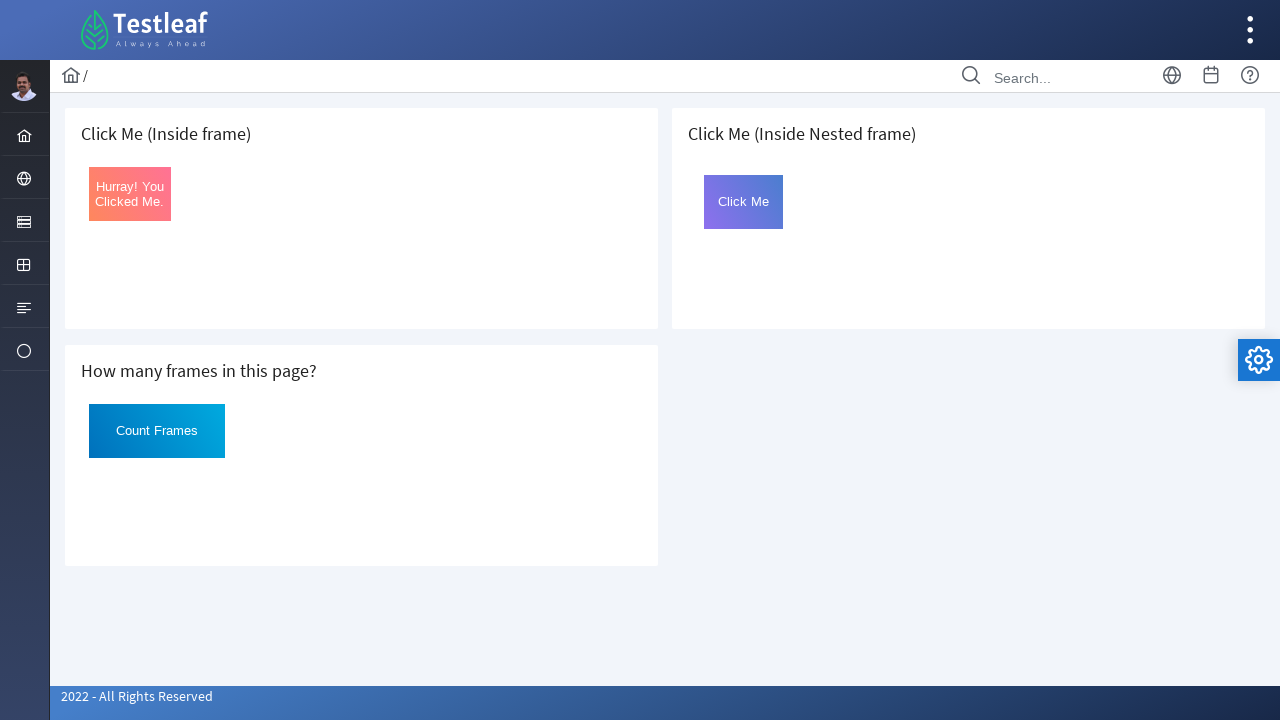

Located all iframe elements on the page
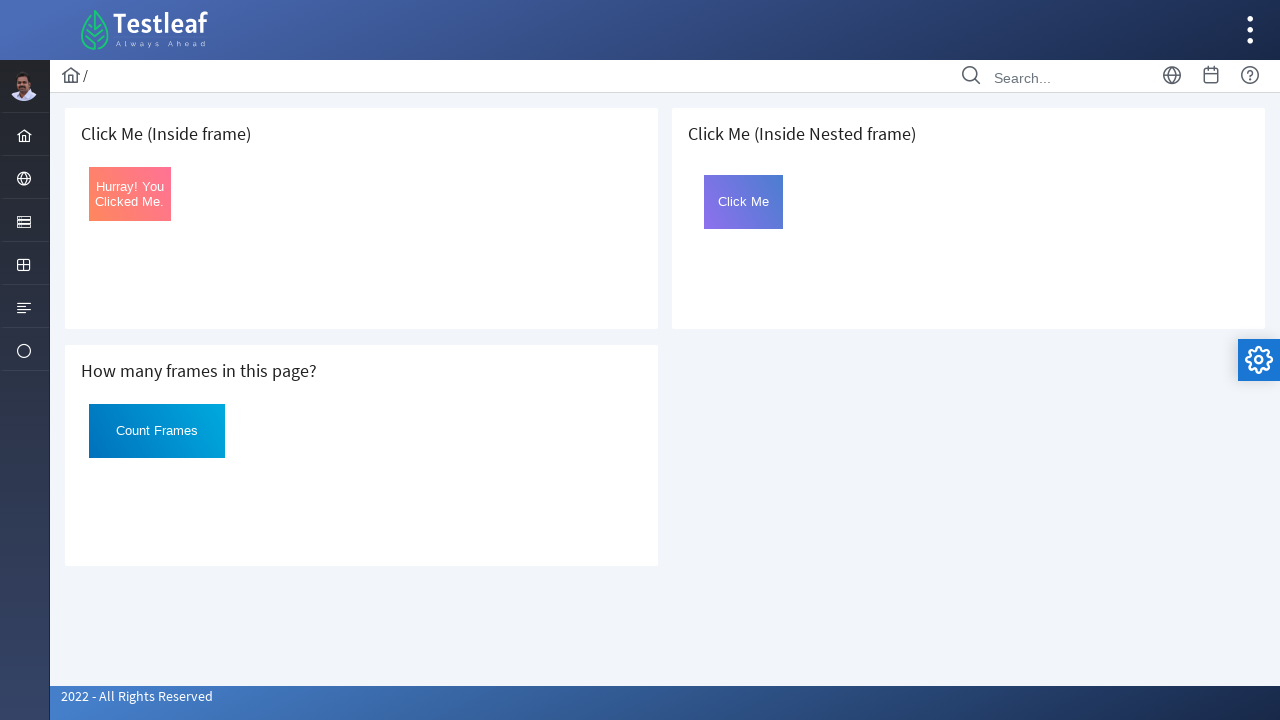

Located second iframe on the page
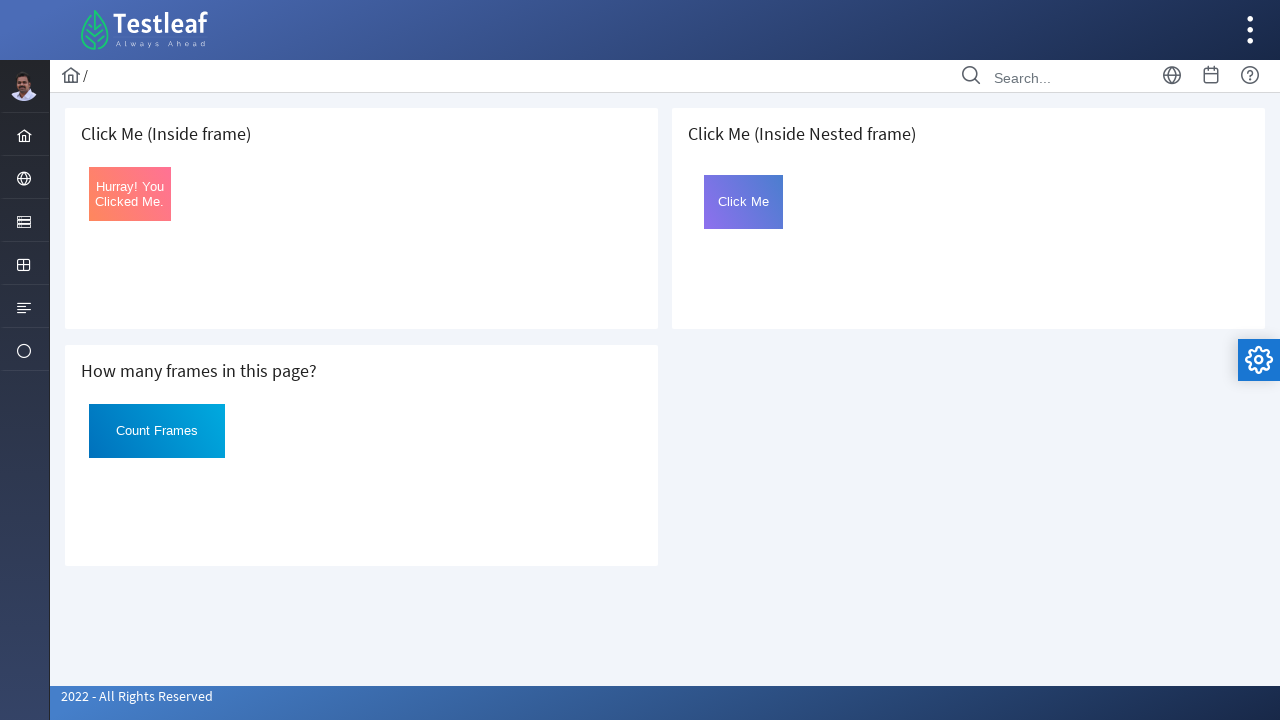

Waited for #Click element in second frame to be available
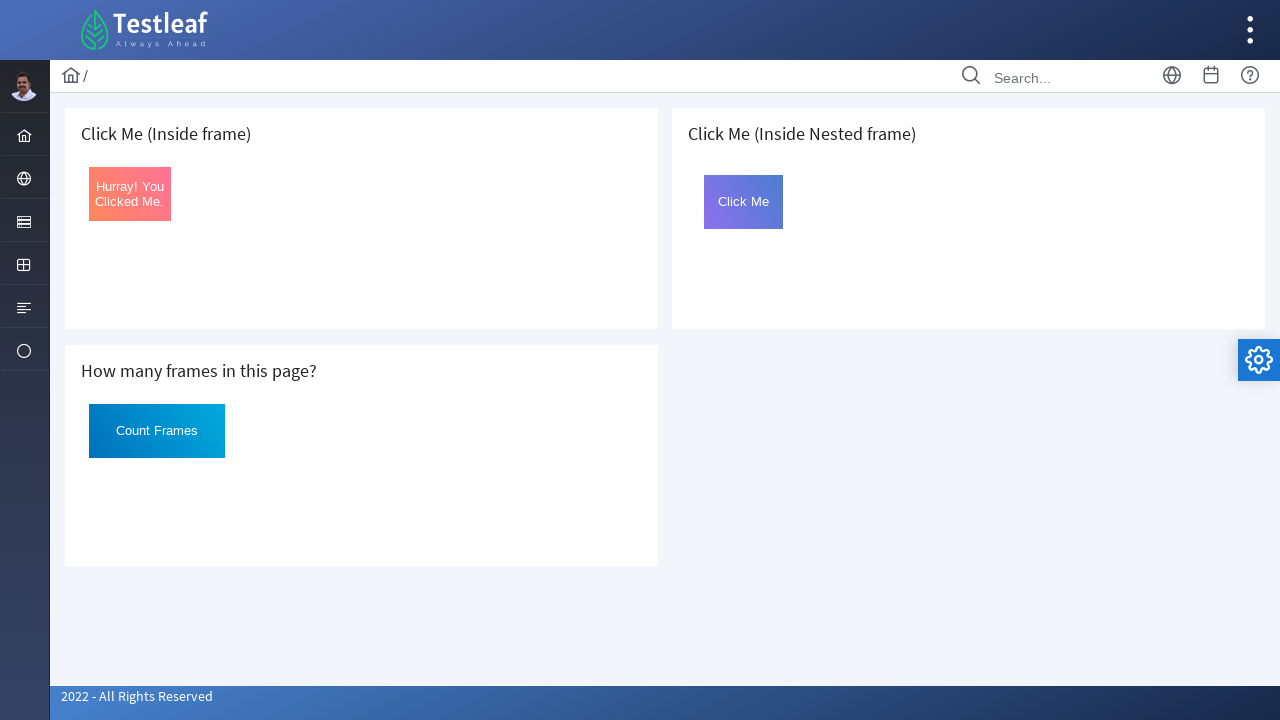

Located third iframe on the page
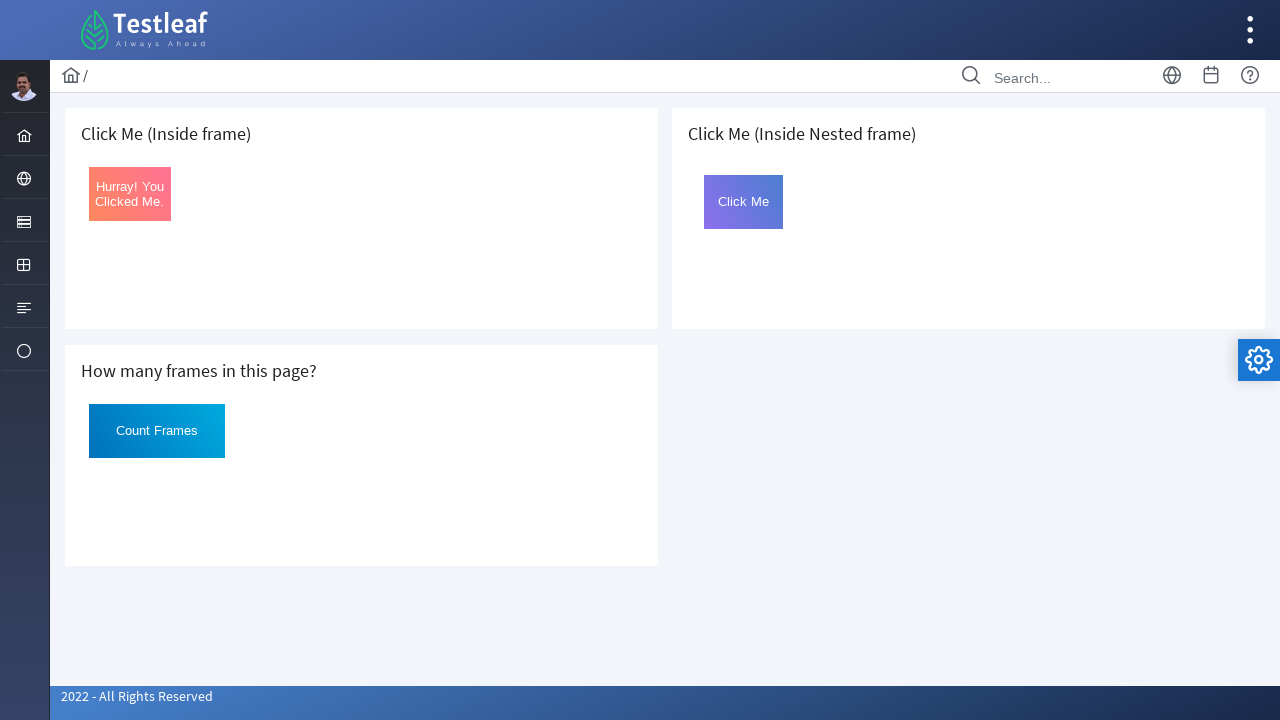

Located nested iframe named 'frame2' inside the third frame
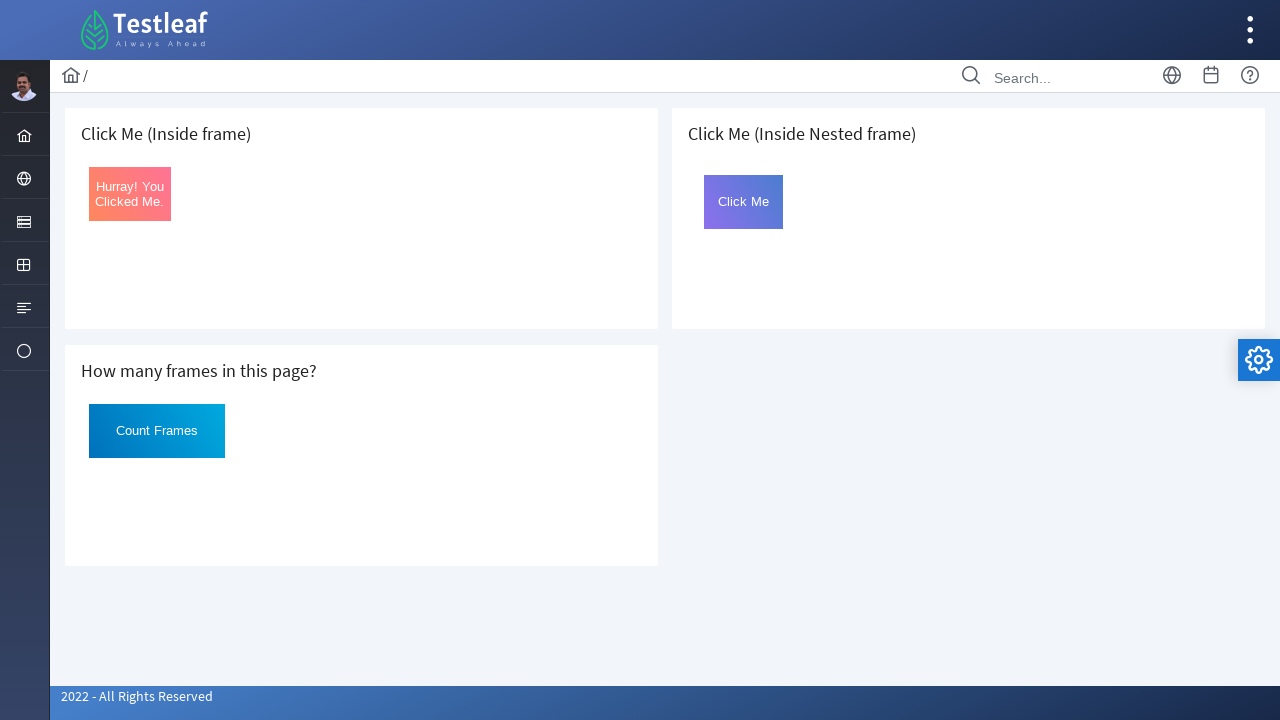

Clicked #Click button in nested frame 'frame2' at (744, 202) on iframe >> nth=2 >> internal:control=enter-frame >> iframe[name='frame2'] >> inte
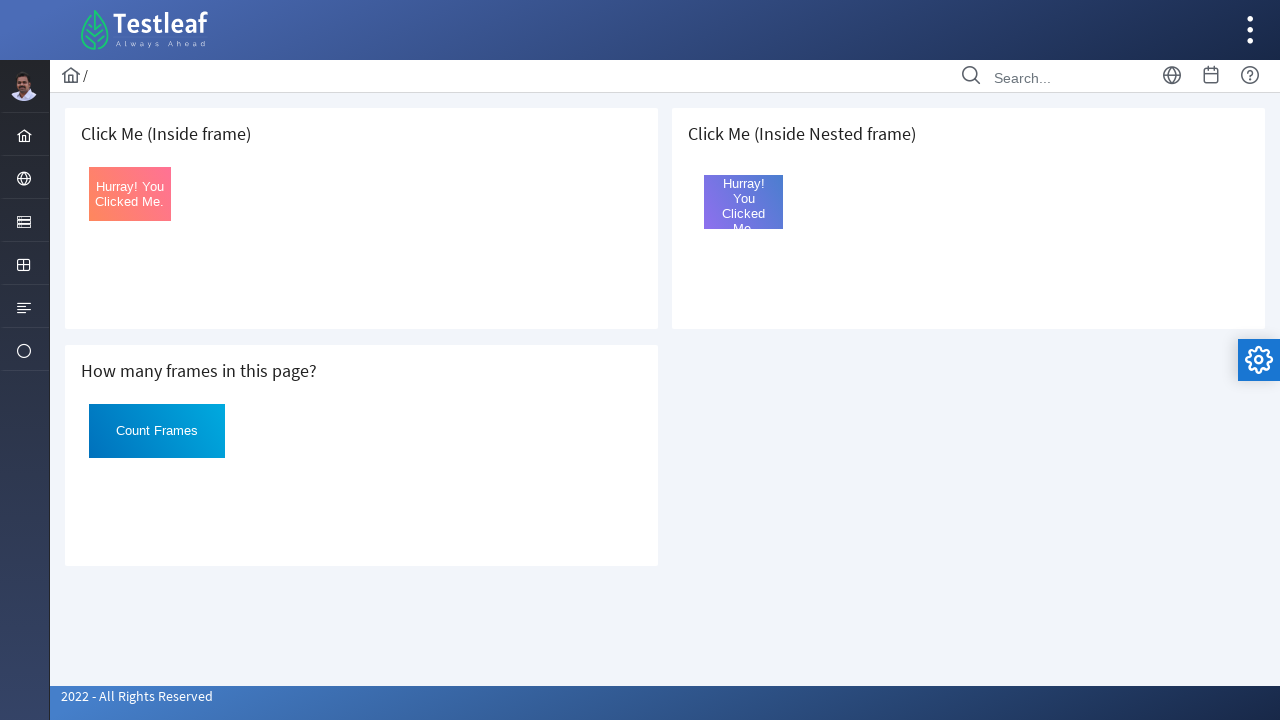

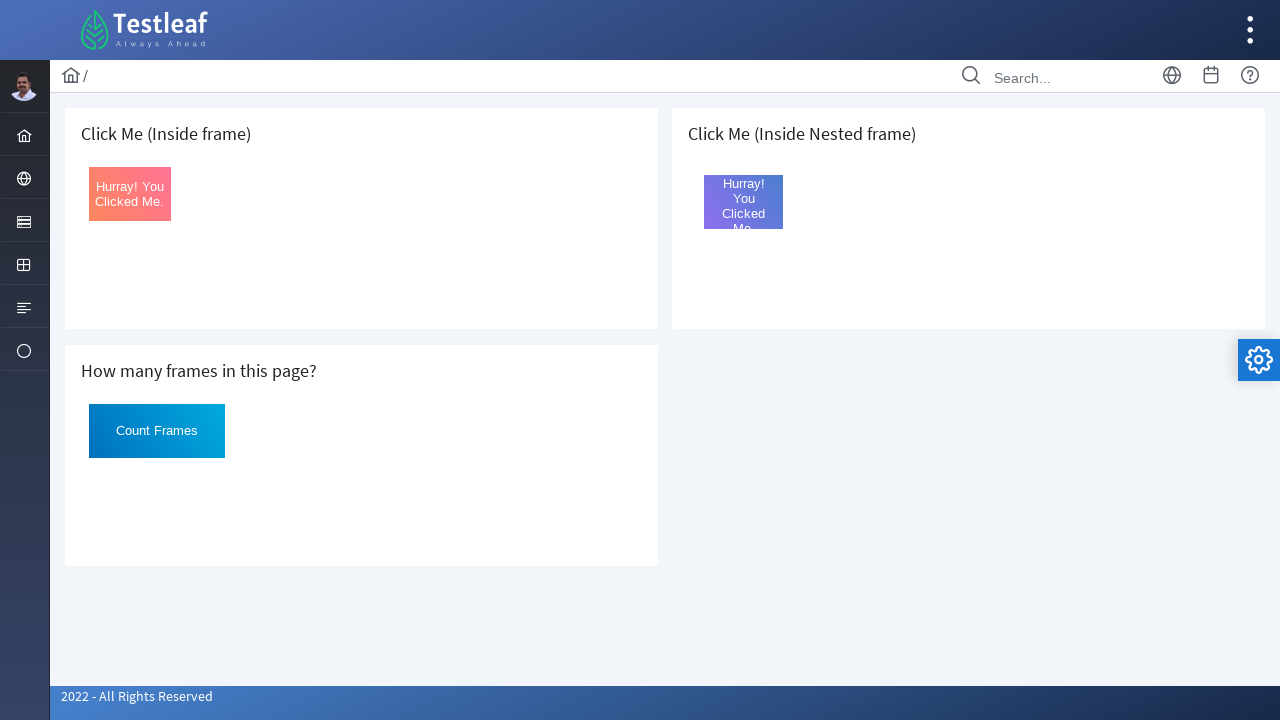